Navigates to the Demoblaze homepage and verifies that link elements are present on the page.

Starting URL: https://demoblaze.com/index.html

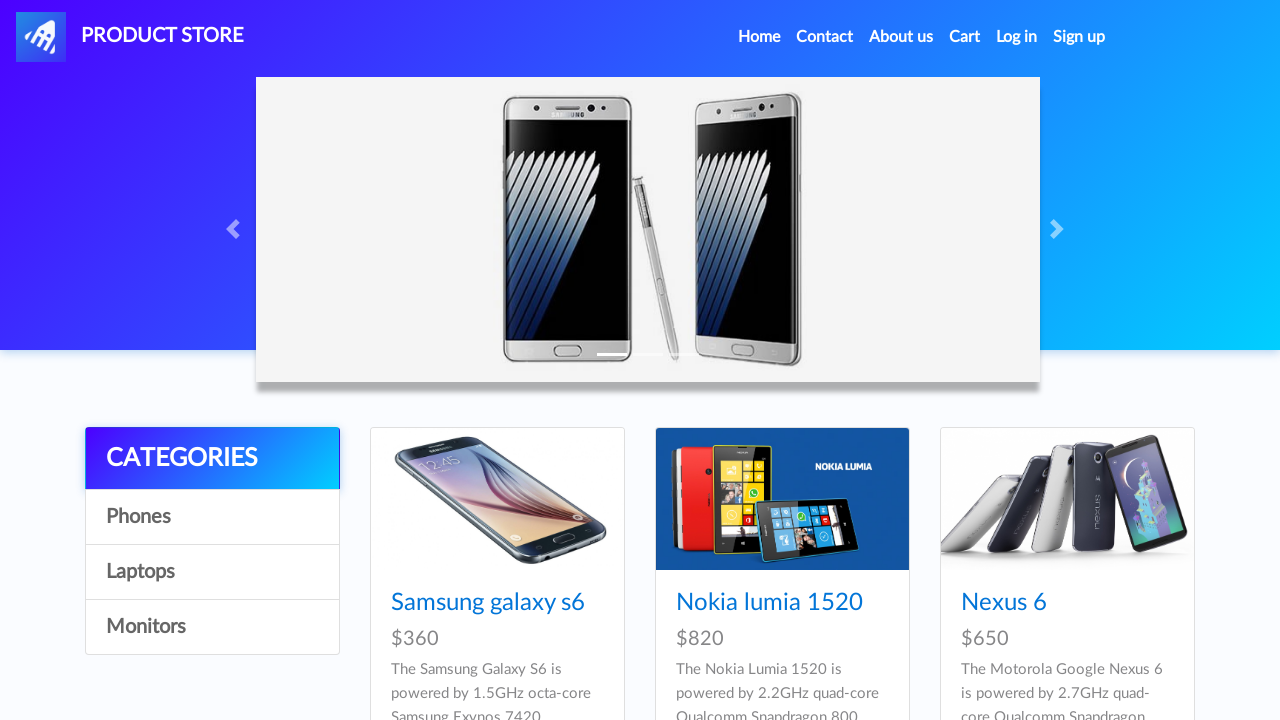

Navigated to Demoblaze homepage
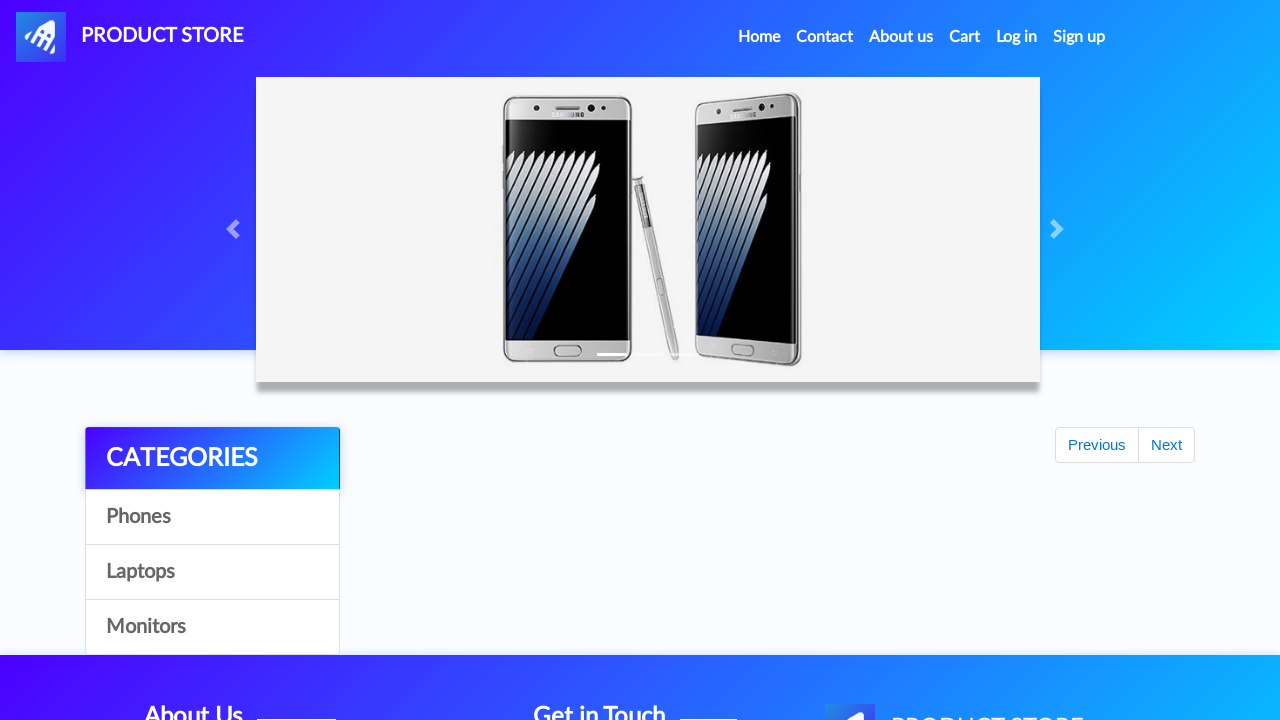

Link elements loaded on the page
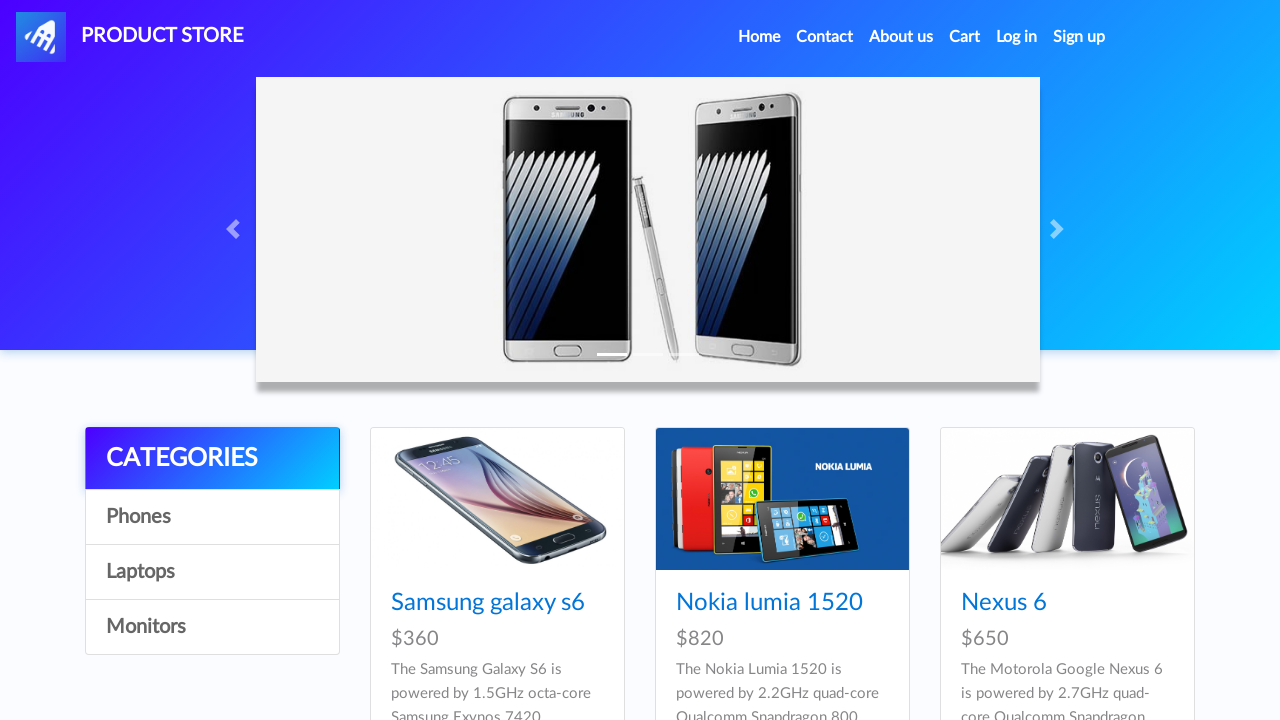

Found 33 link elements on the page
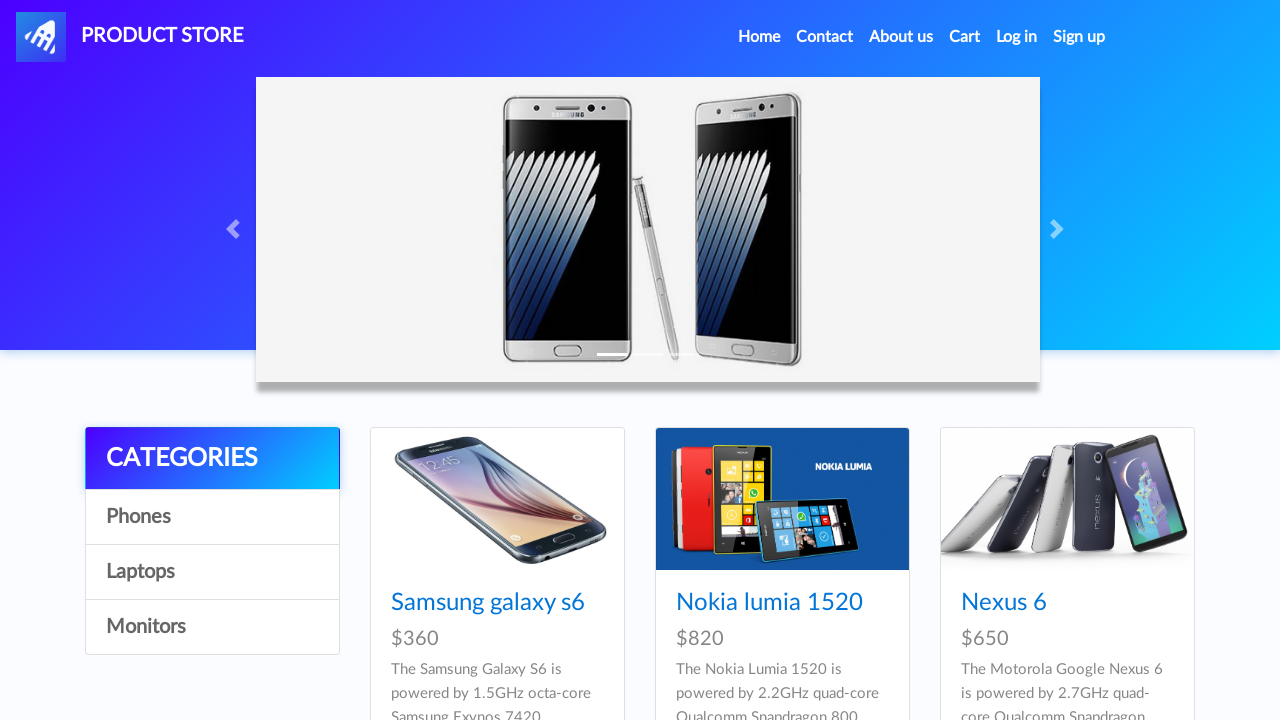

Verified that multiple link elements are present on the page
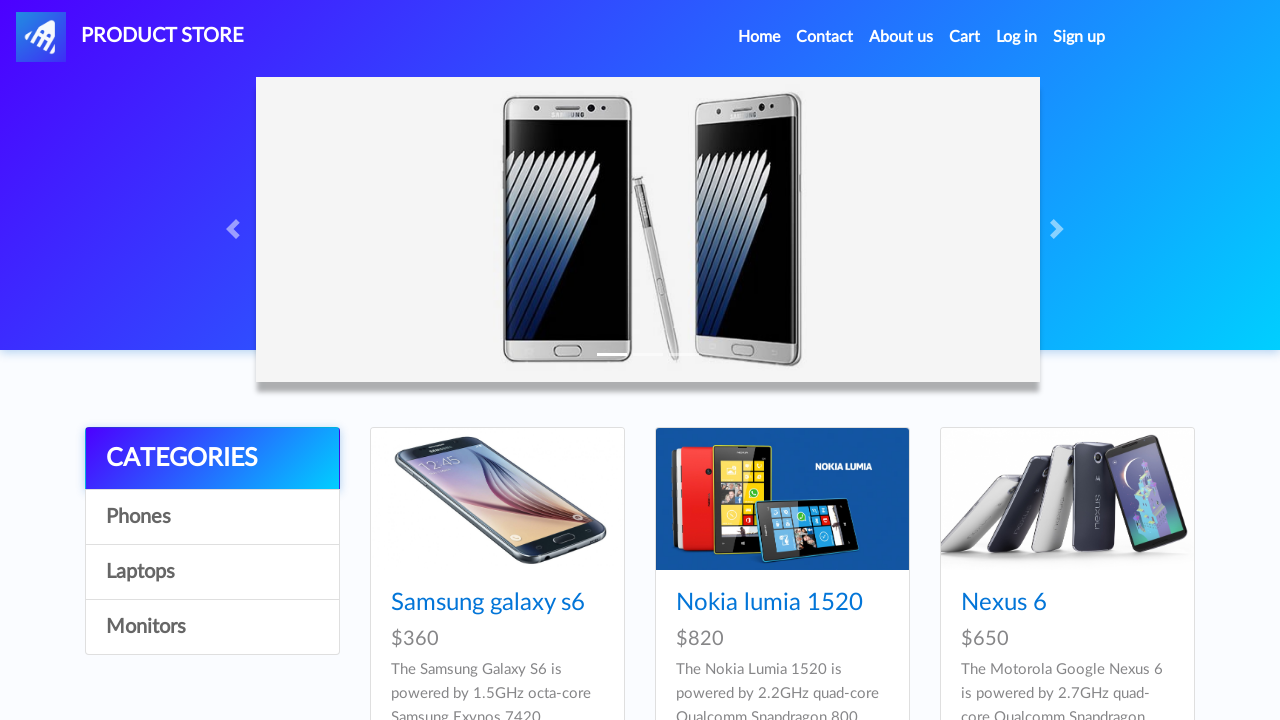

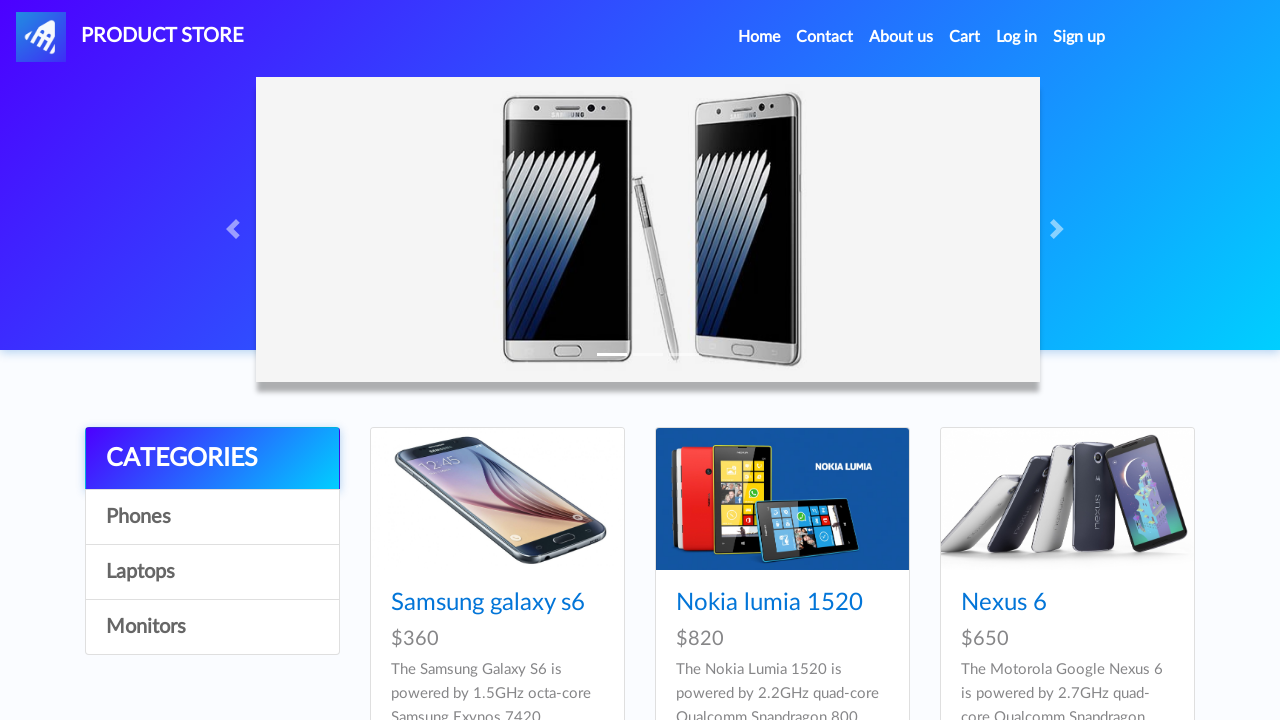